Navigates to Royal Enfield homepage and verifies the page loads correctly

Starting URL: https://www.royalenfield.com/in/en/home/

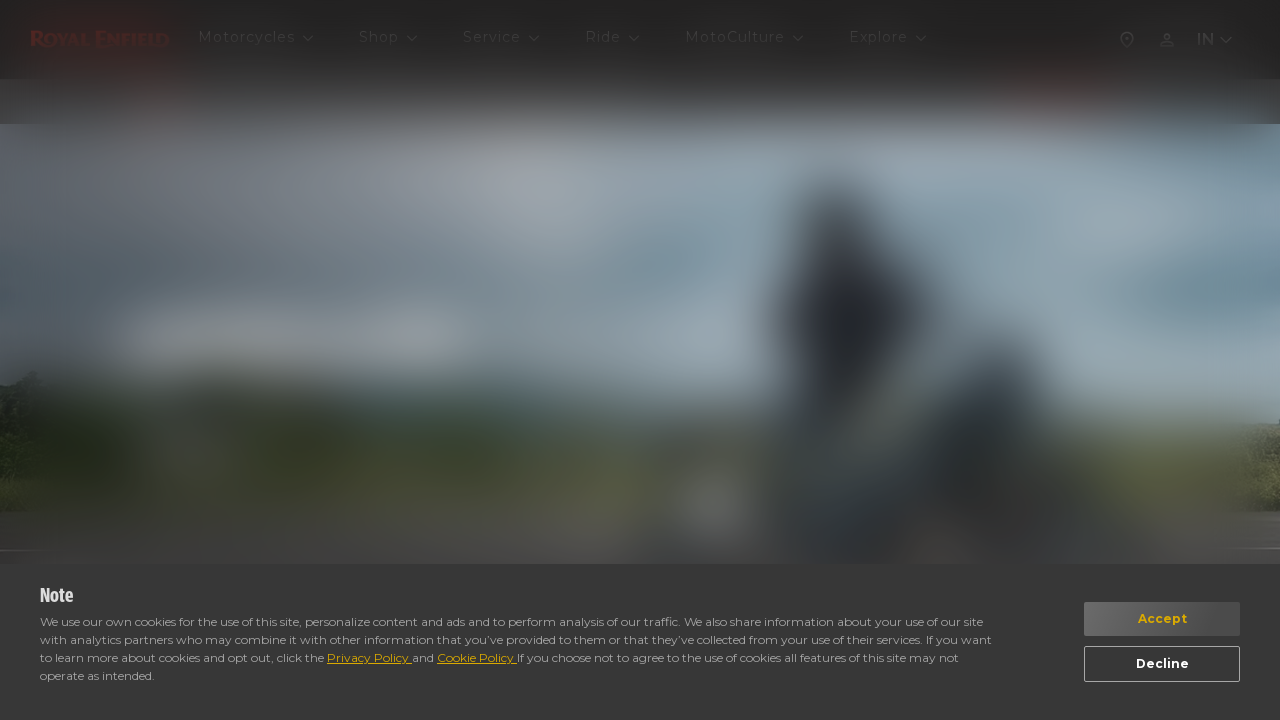

Verified Royal Enfield homepage URL loaded correctly
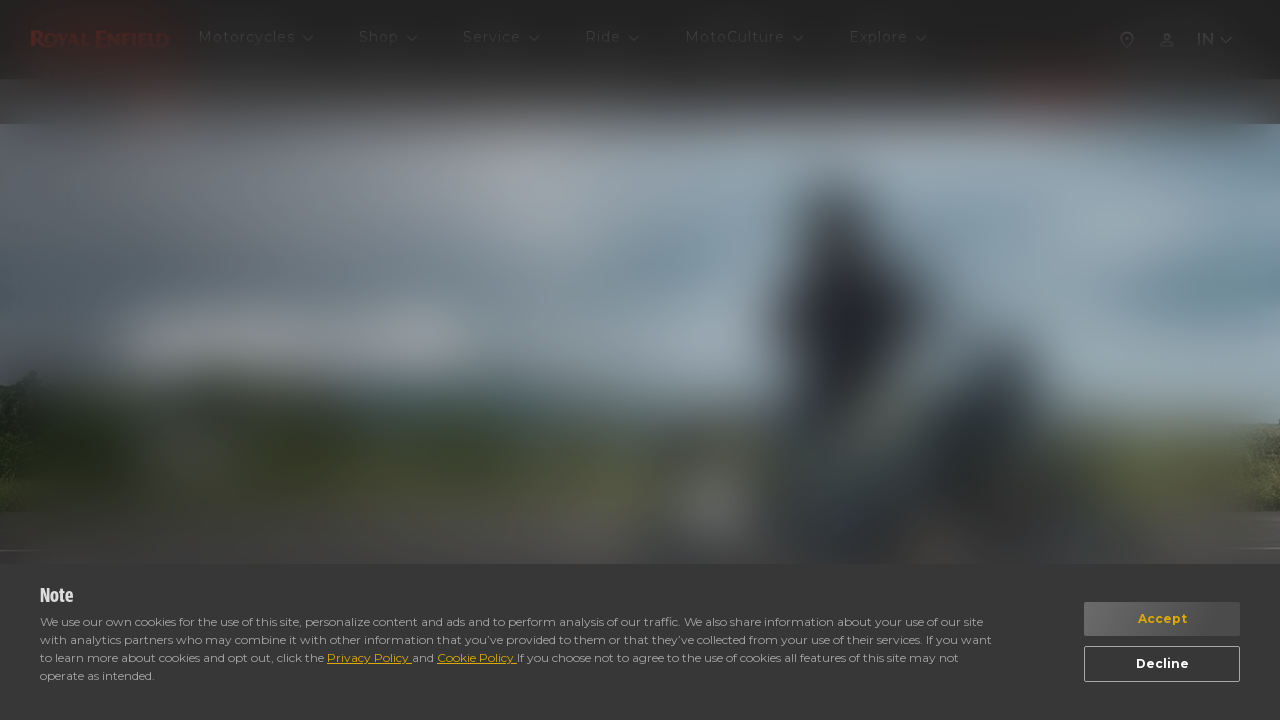

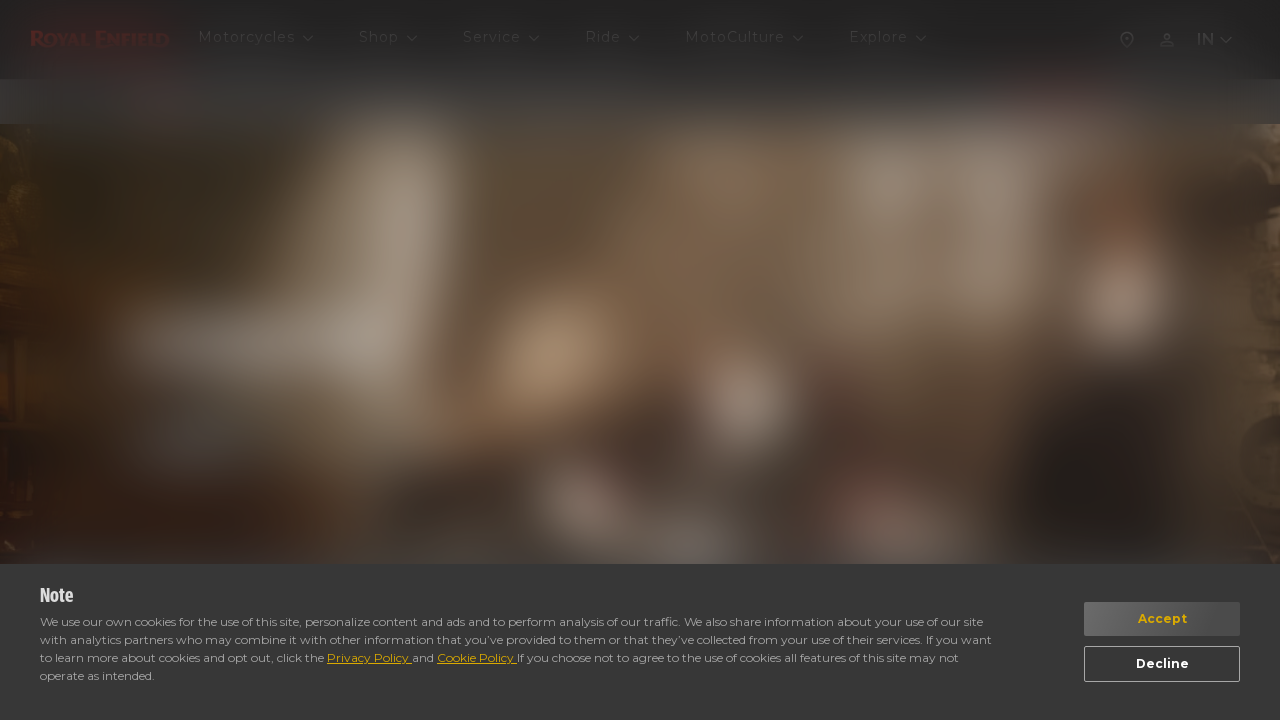